Tests pagination functionality by clicking on page 3 of the pagination control and verifying the content updates

Starting URL: https://pagination.js.org/

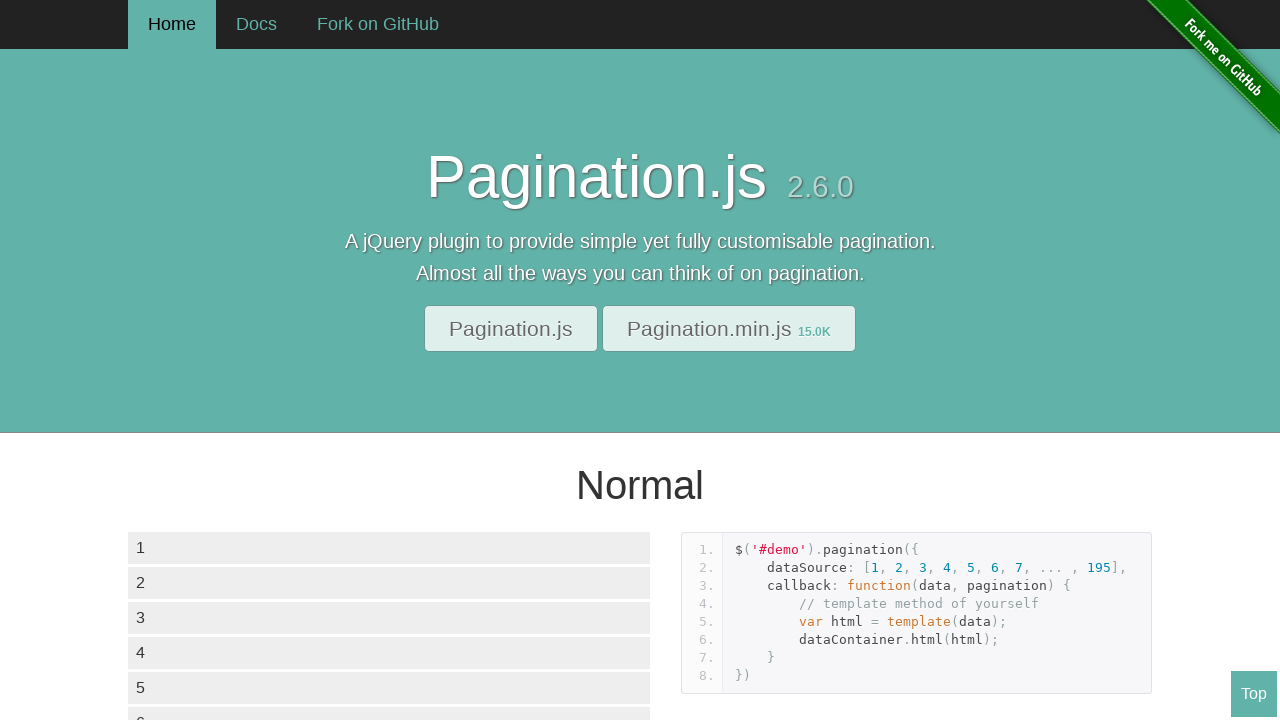

Demo section loaded with data container
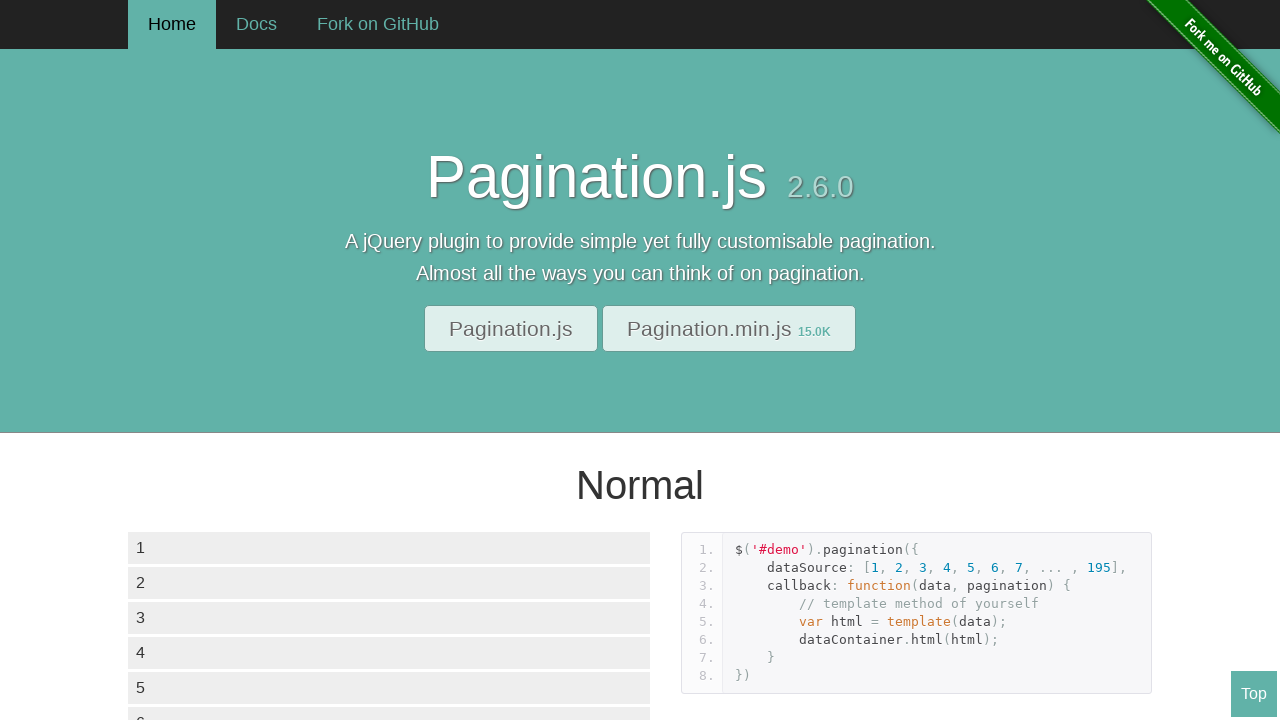

Clicked on page 3 of the pagination control at (204, 360) on #demo1 .paginationjs-pages ul li:nth-child(3)
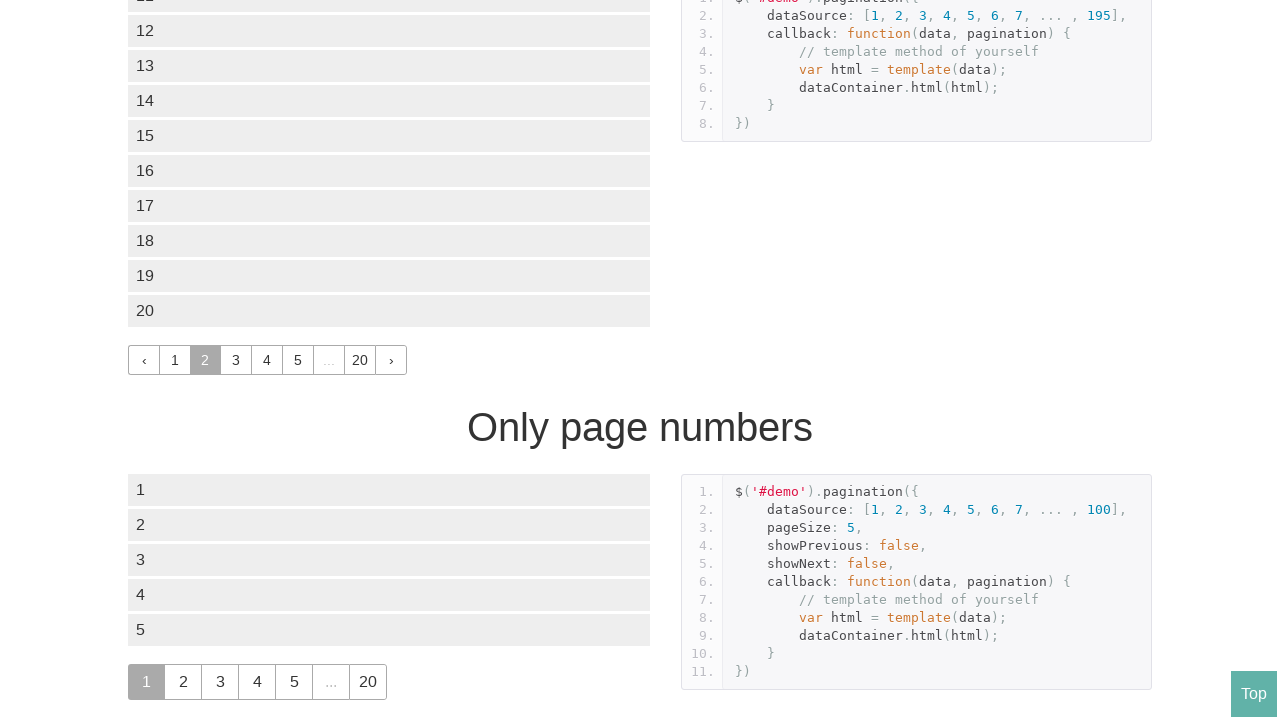

Content updated after pagination - verified first item shows '11'
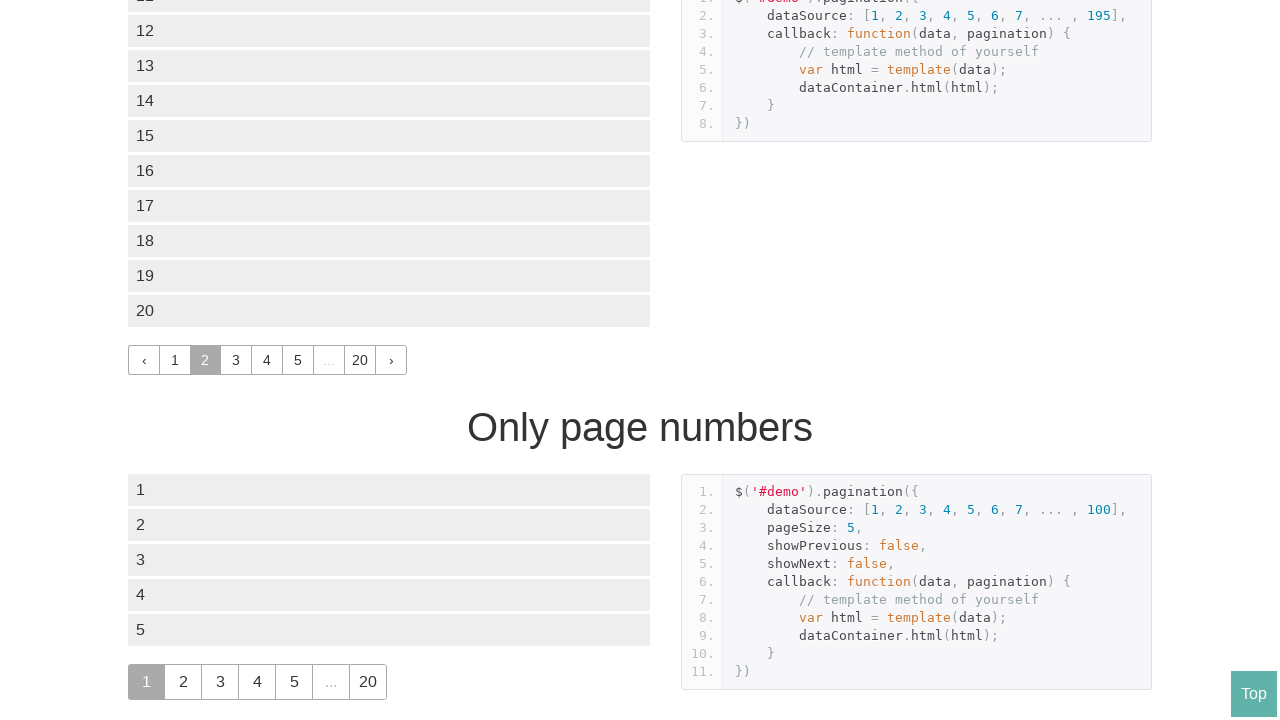

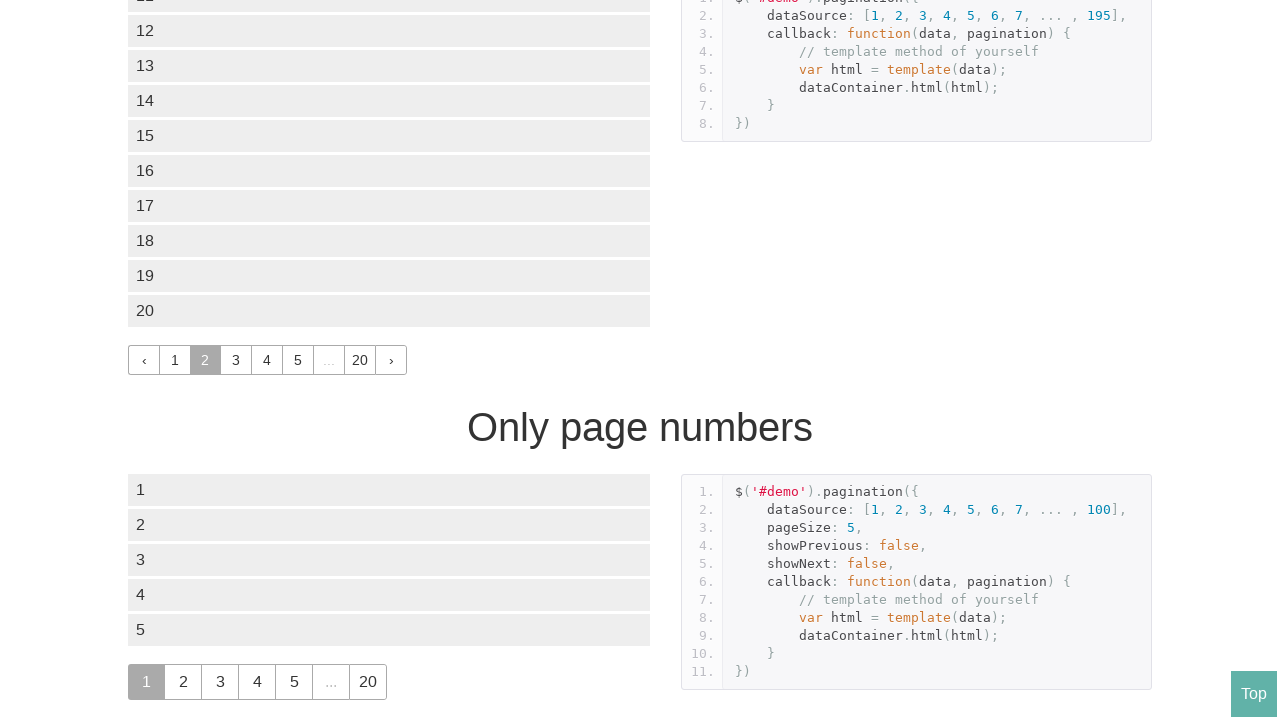